Tests opening a new browser window functionality by navigating to a page, opening a new window, navigating to a different page in the new window, and verifying that two windows are open.

Starting URL: https://the-internet.herokuapp.com

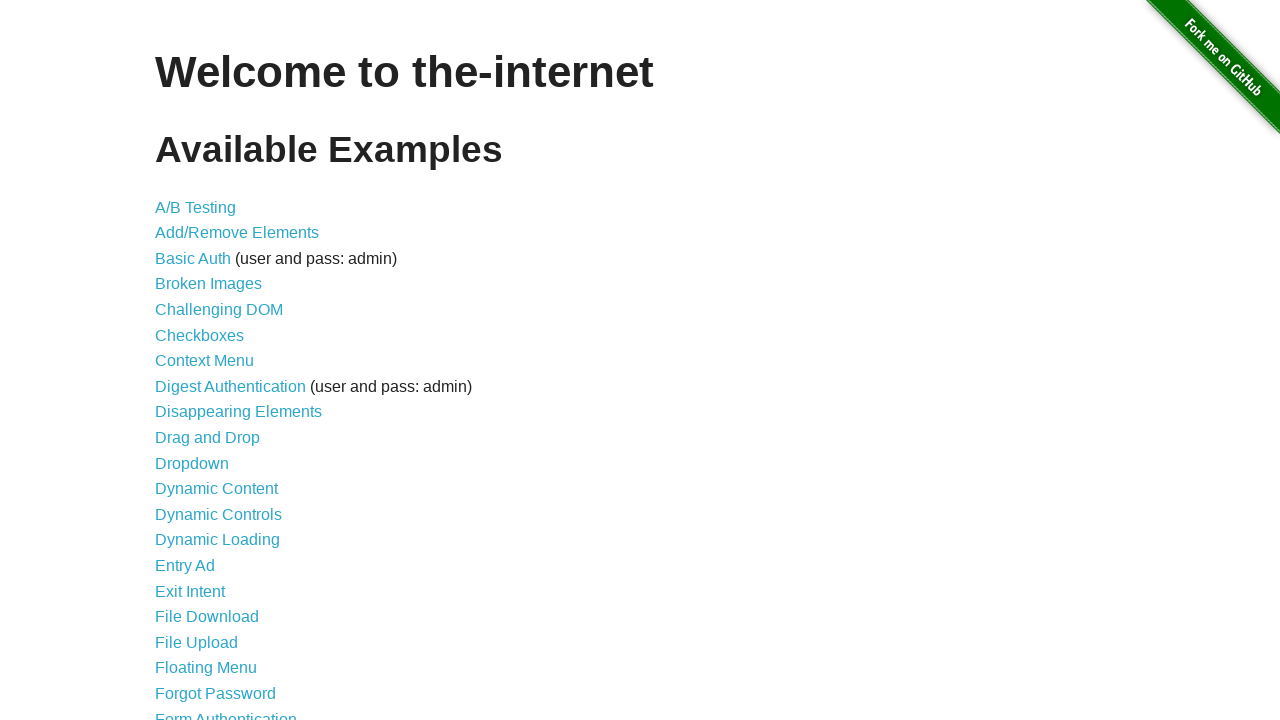

Opened a new browser window
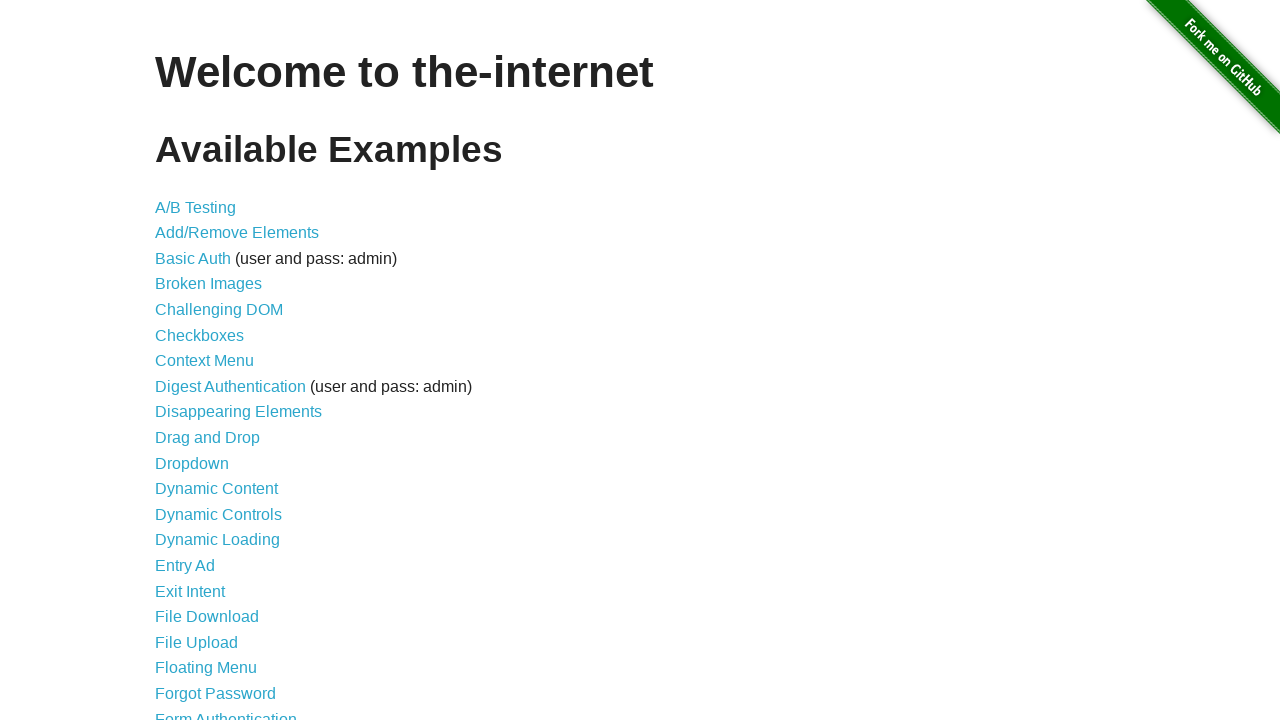

Navigated new window to typos page
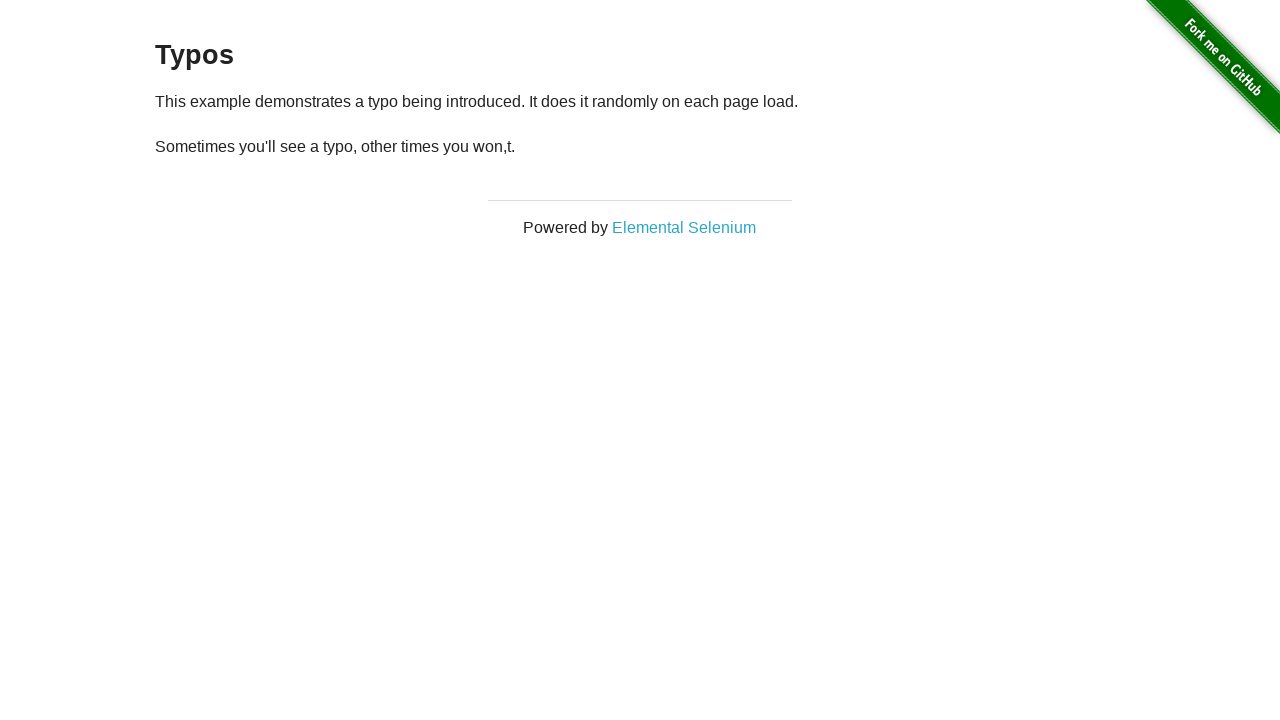

Verified 2 windows are open
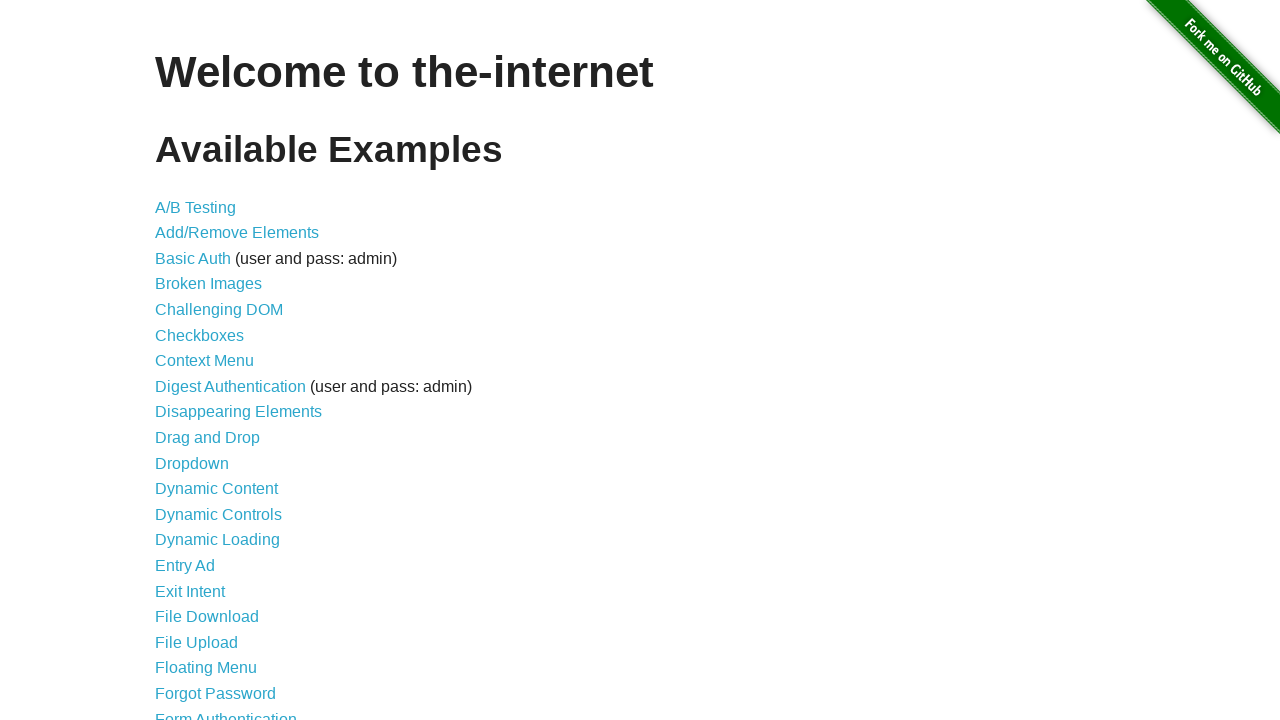

Waited for h3 heading to load on new window
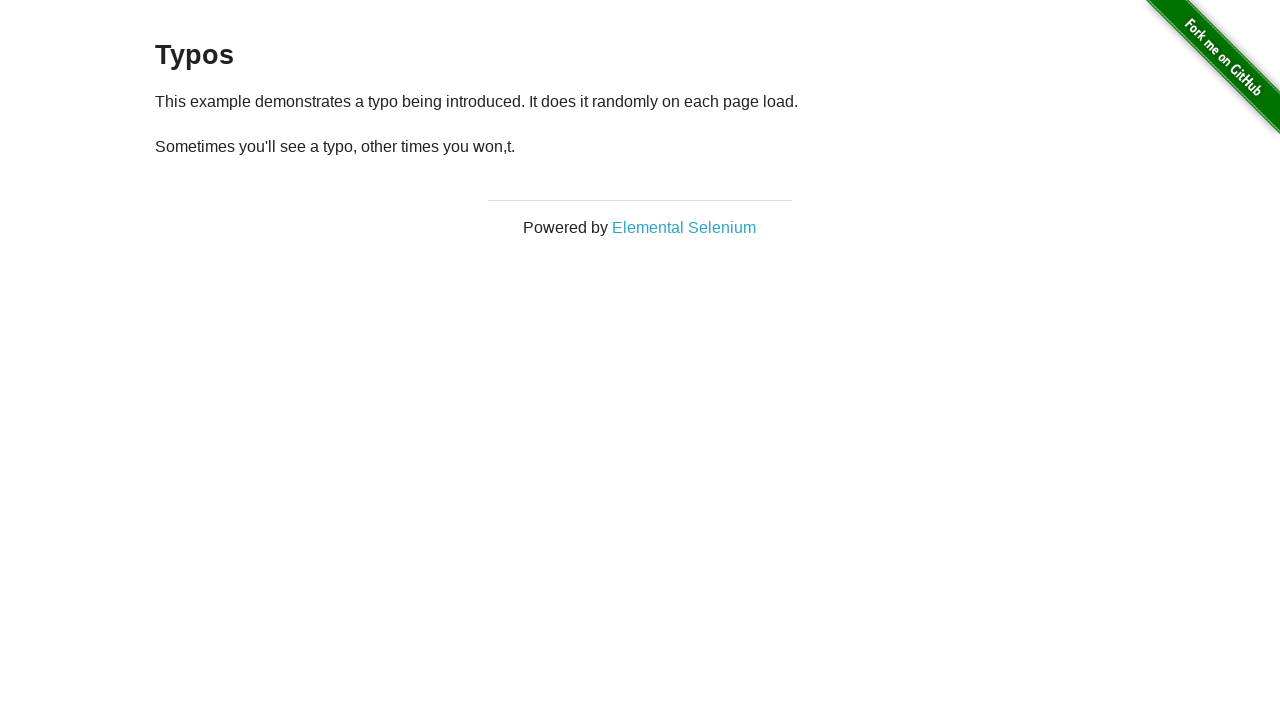

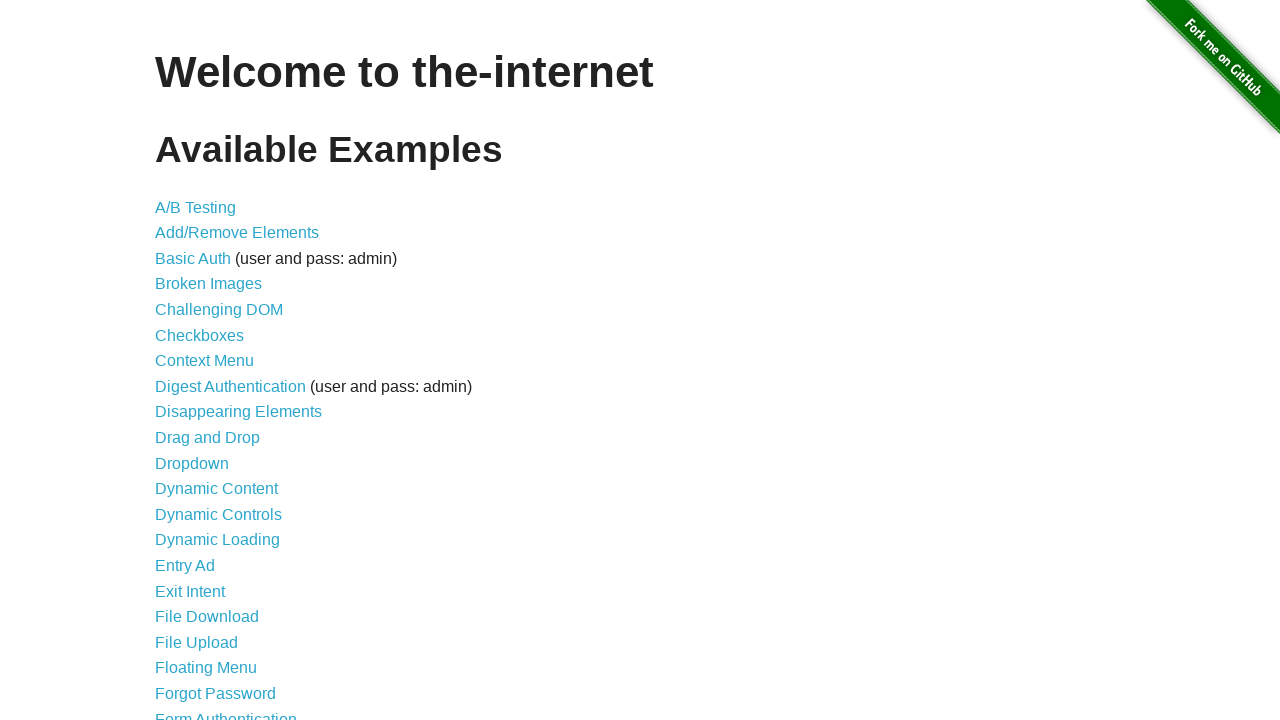